Tests browser navigation functionality by navigating to pages, going back/forward, and refreshing while verifying page titles

Starting URL: https://www.selenium.dev

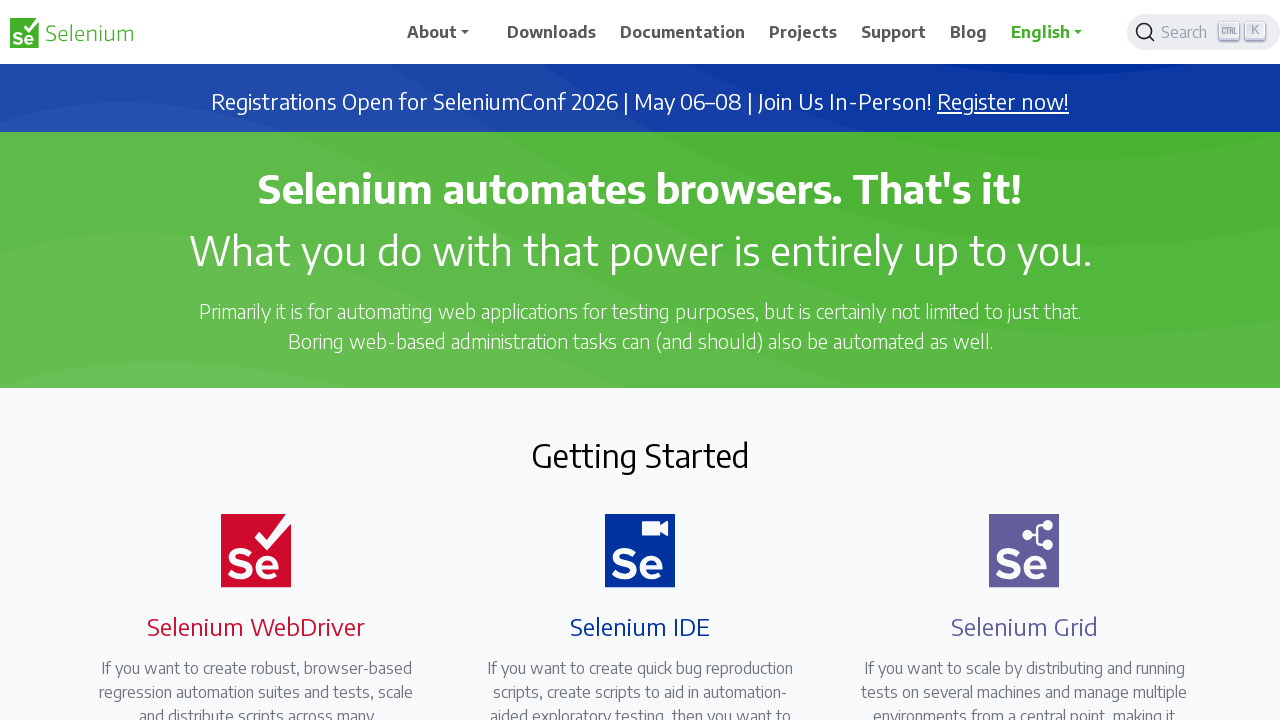

Navigated to second page at https://www.selenium.dev/selenium/web/index.html
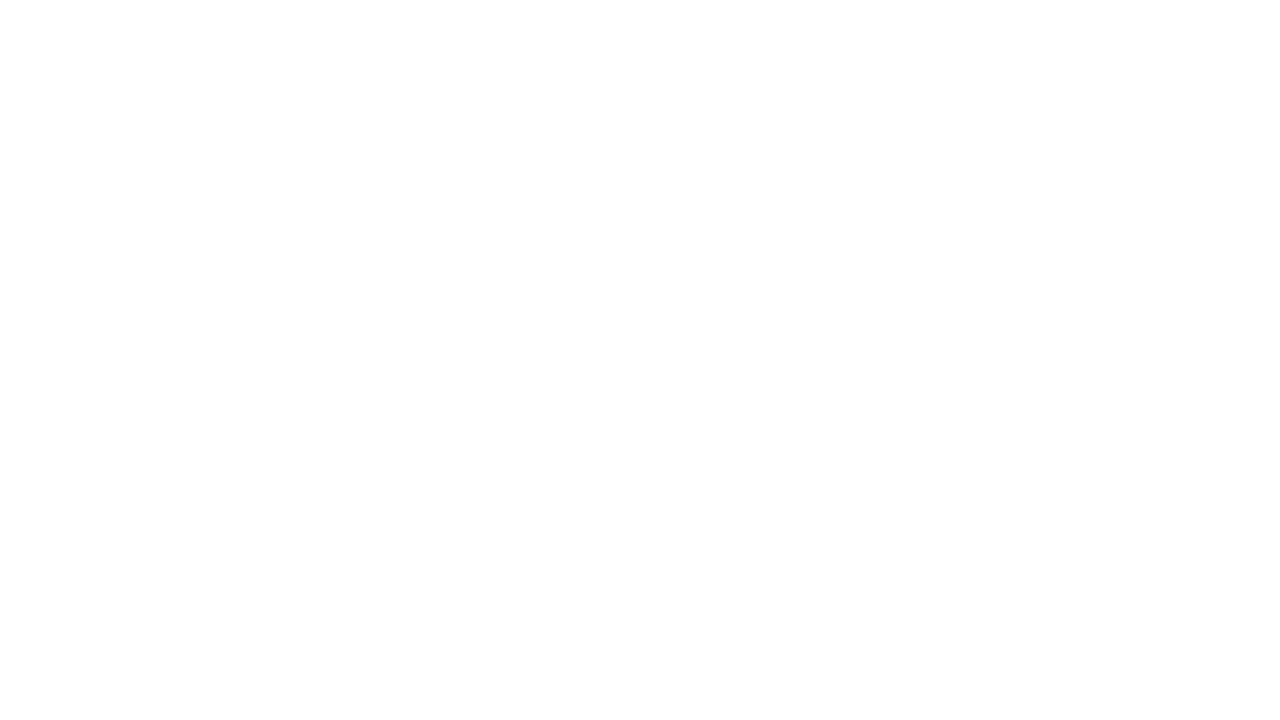

Verified page title is 'Index of Available Pages'
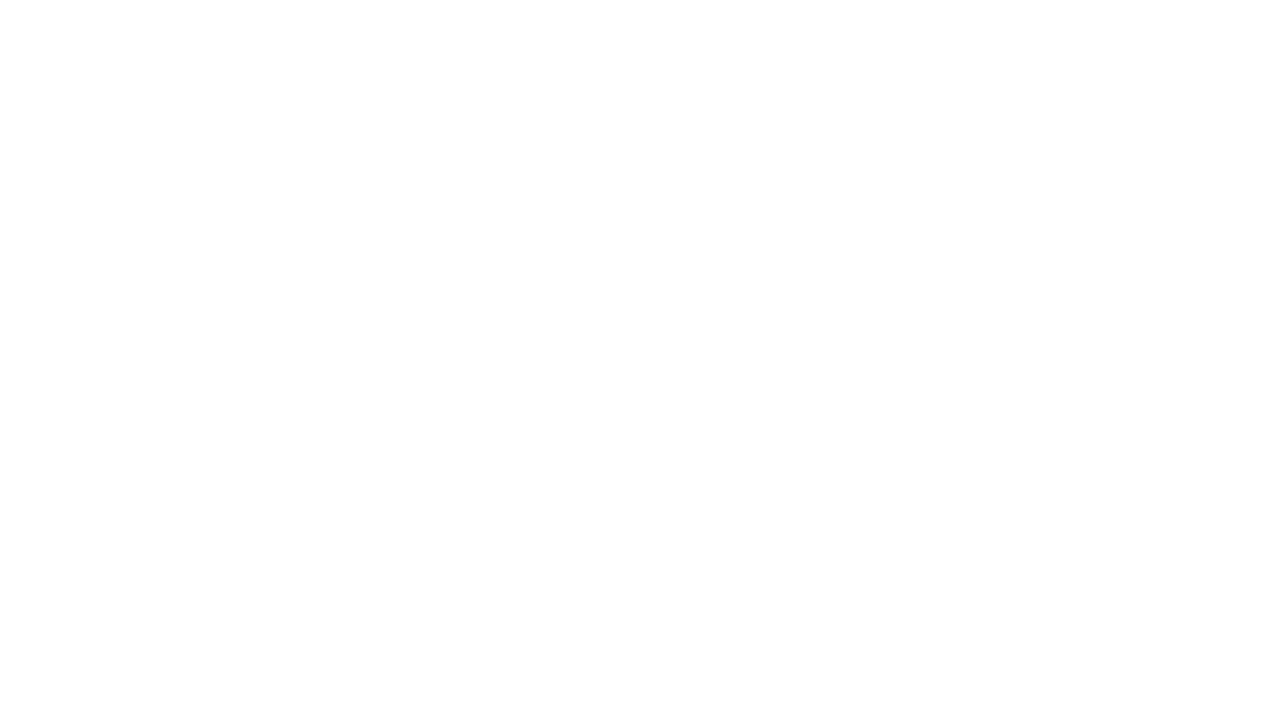

Navigated back to first page
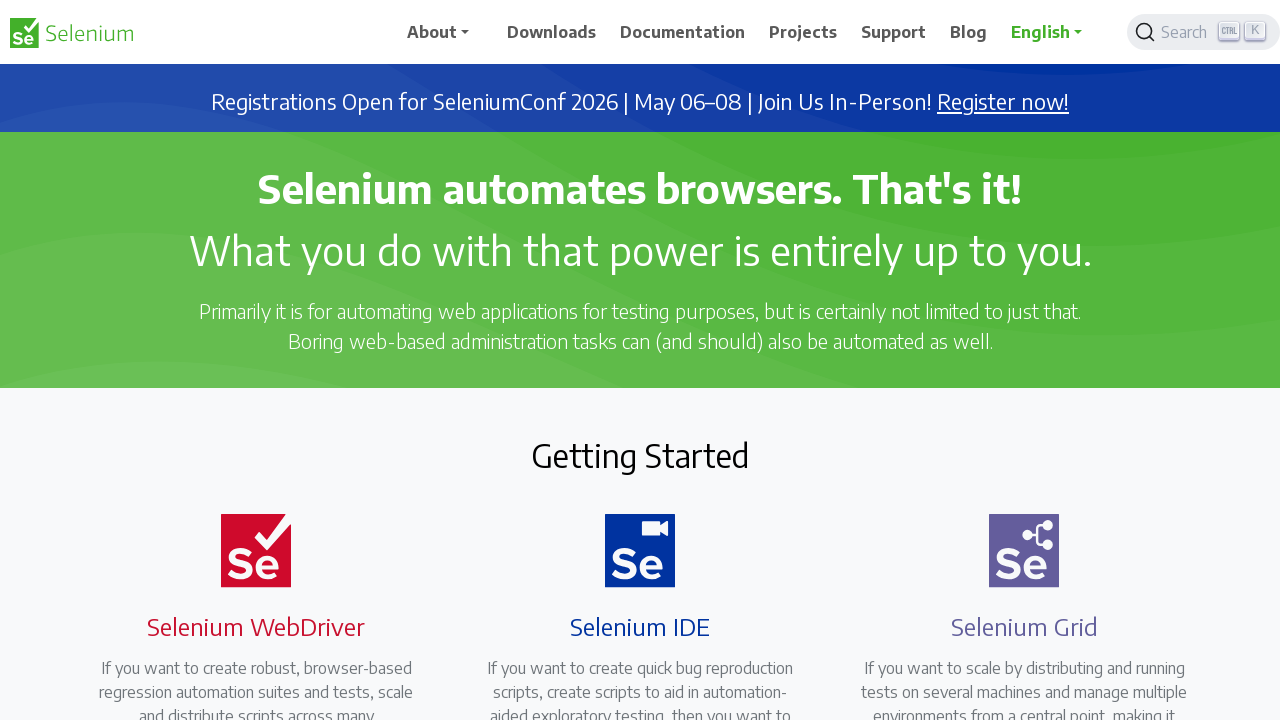

Verified page title is 'Selenium' after back navigation
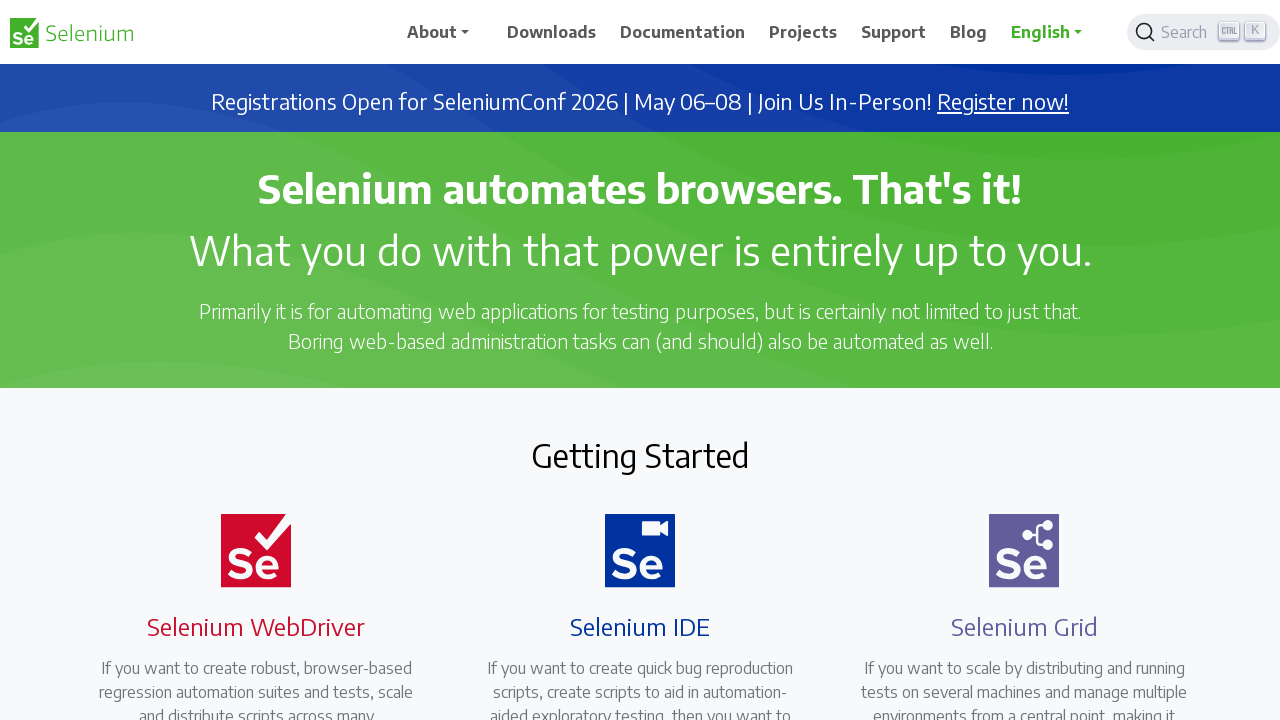

Navigated forward to second page
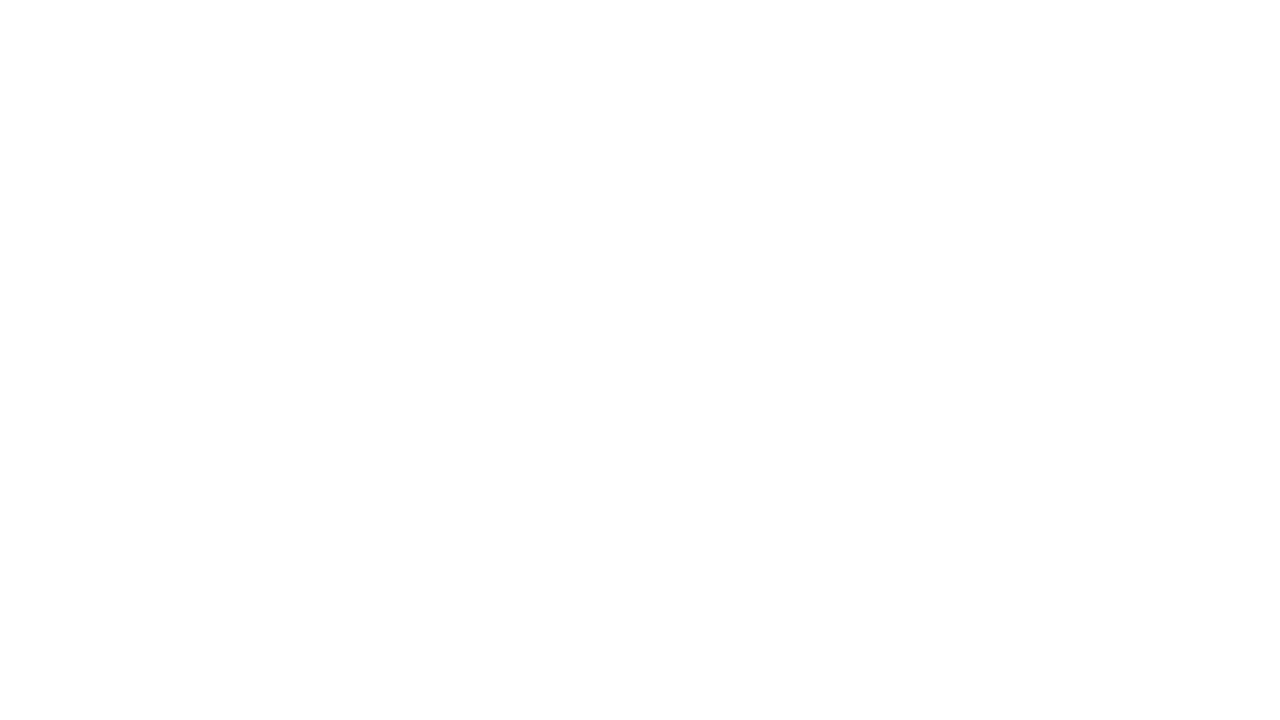

Verified page title is 'Index of Available Pages' after forward navigation
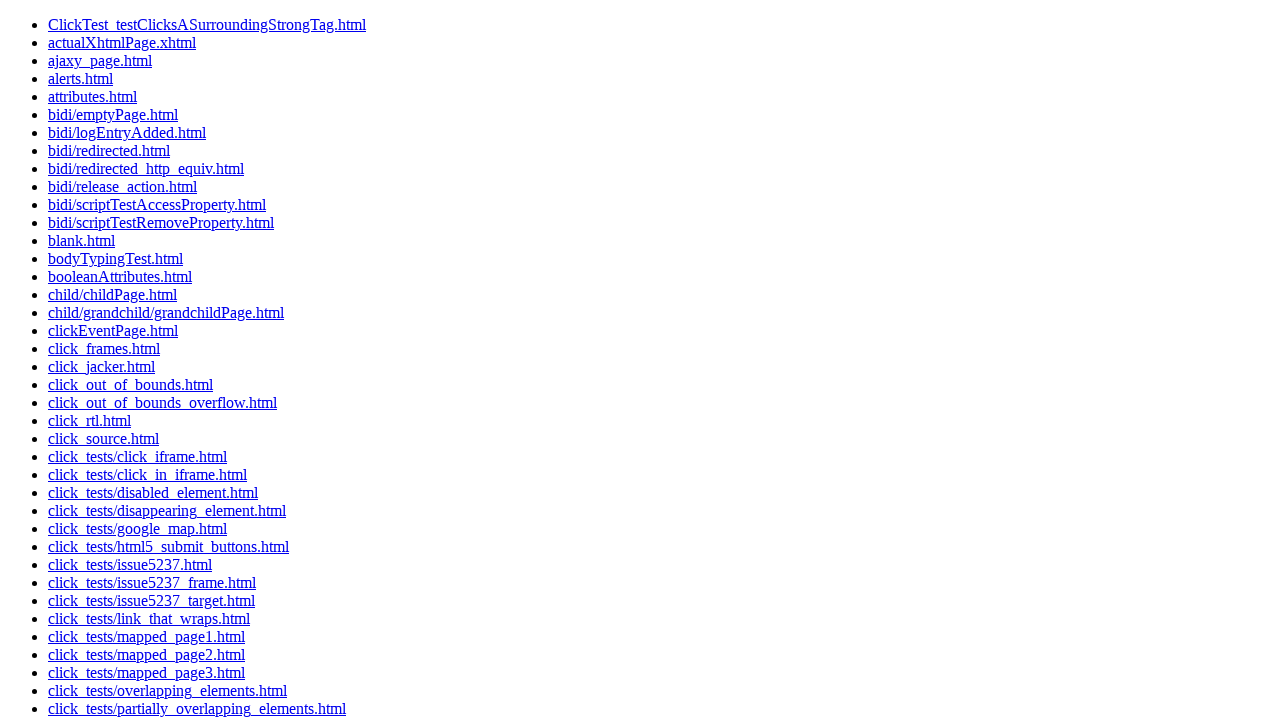

Refreshed the current page
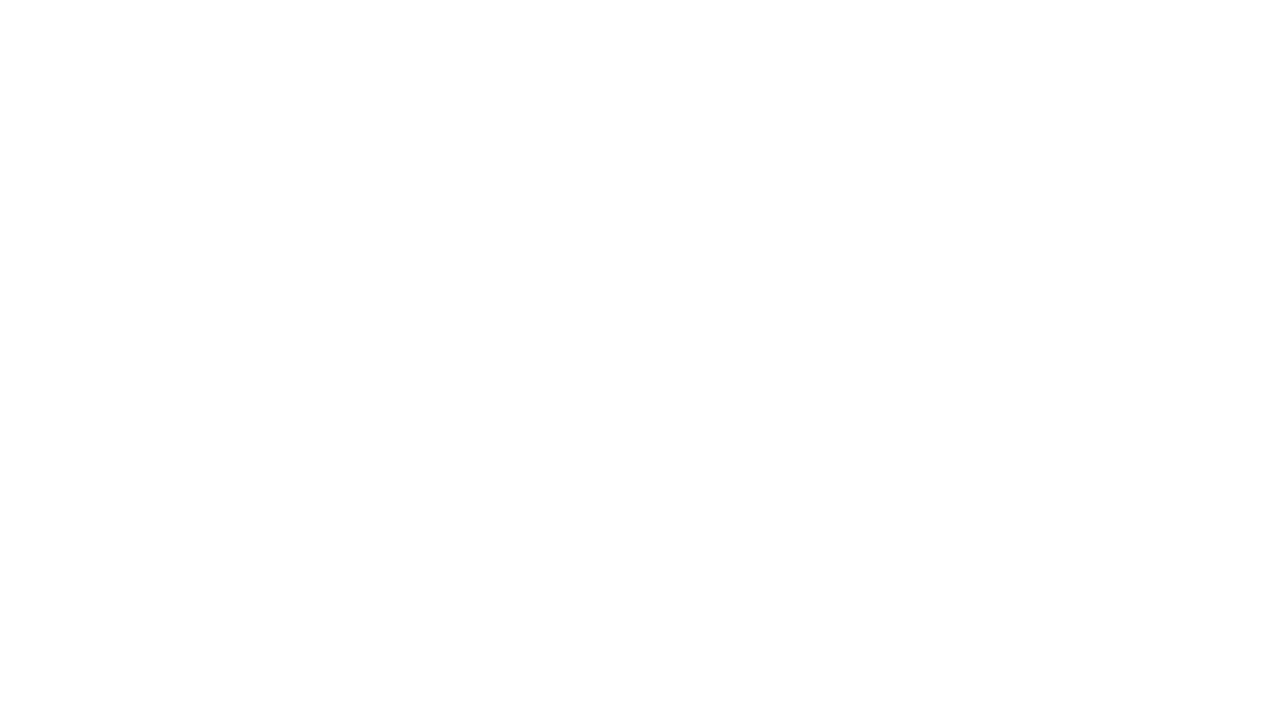

Verified page title is 'Index of Available Pages' after refresh
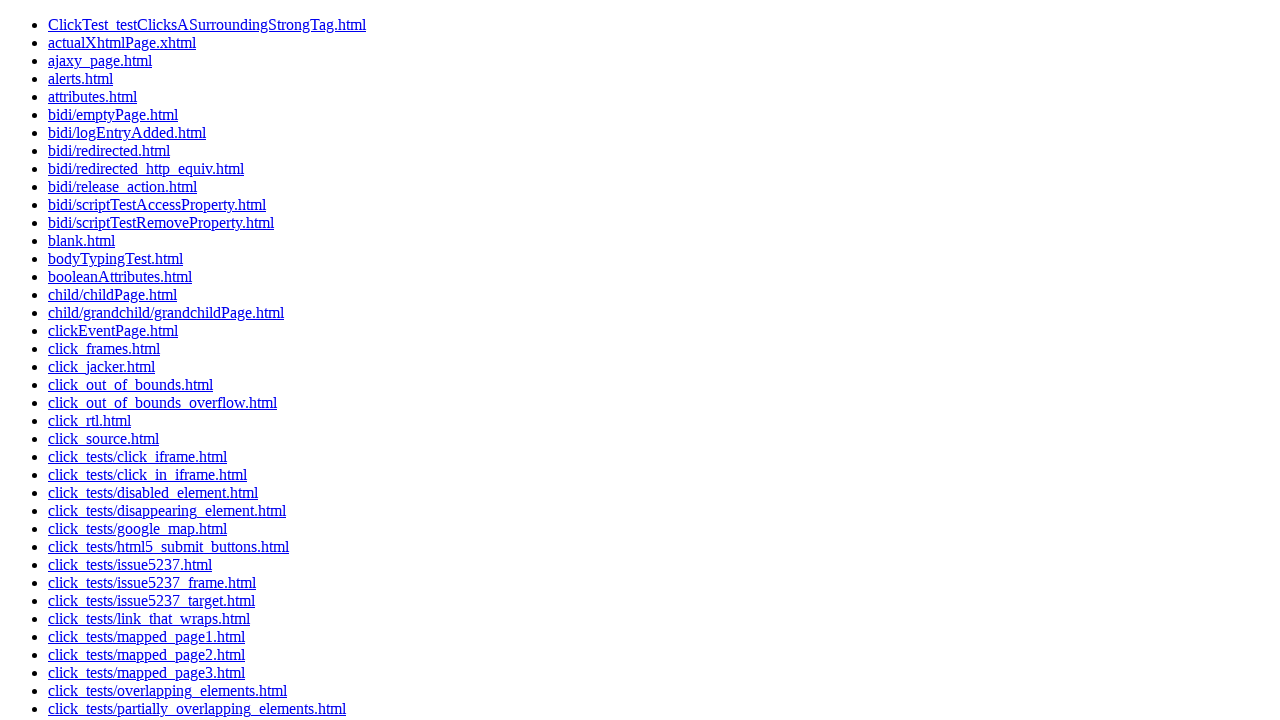

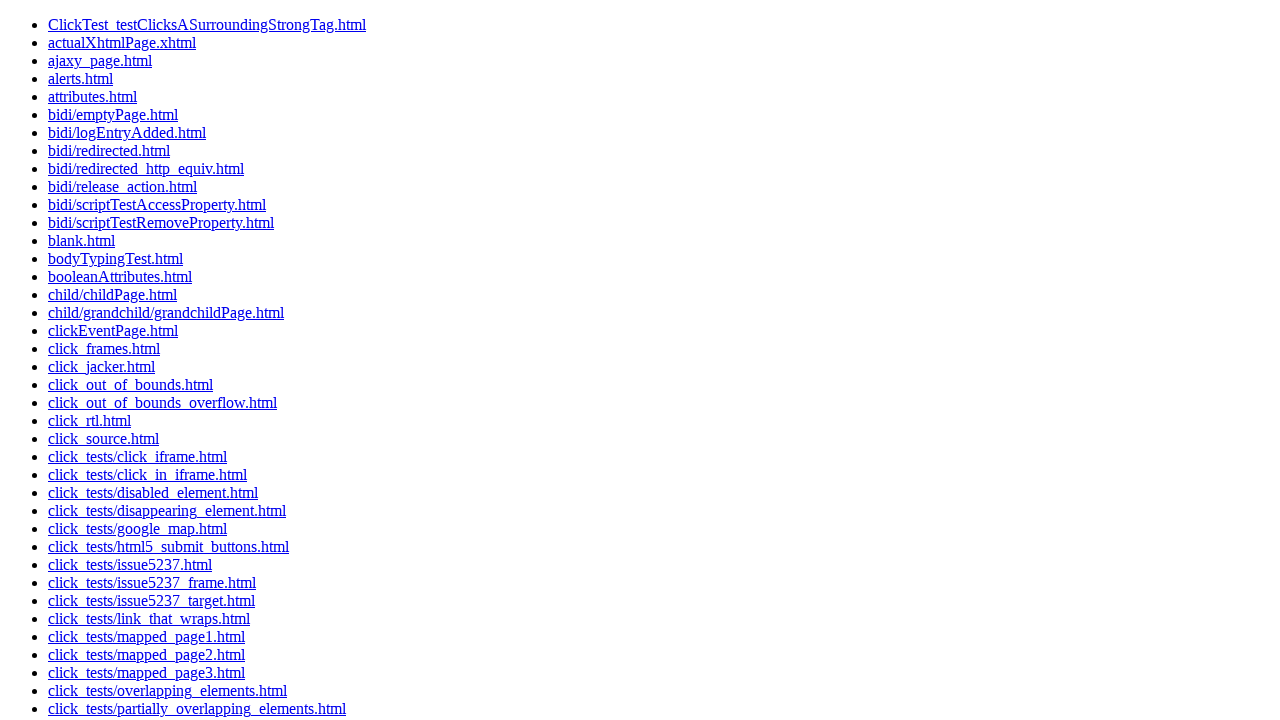